Tests the API key signup form by filling in first name, last name, and email fields within a shadow DOM, then clicking the signup button.

Starting URL: https://api.nasa.gov/

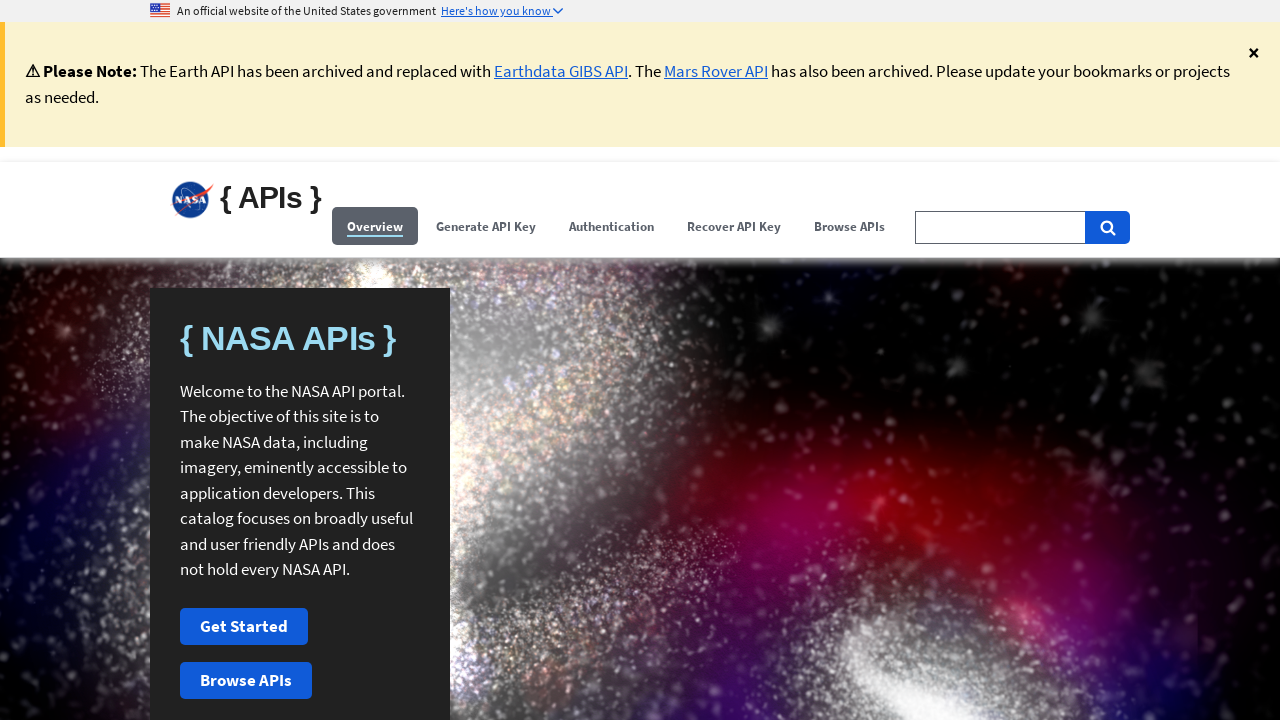

Filled first name field with 'Marcus' in shadow DOM
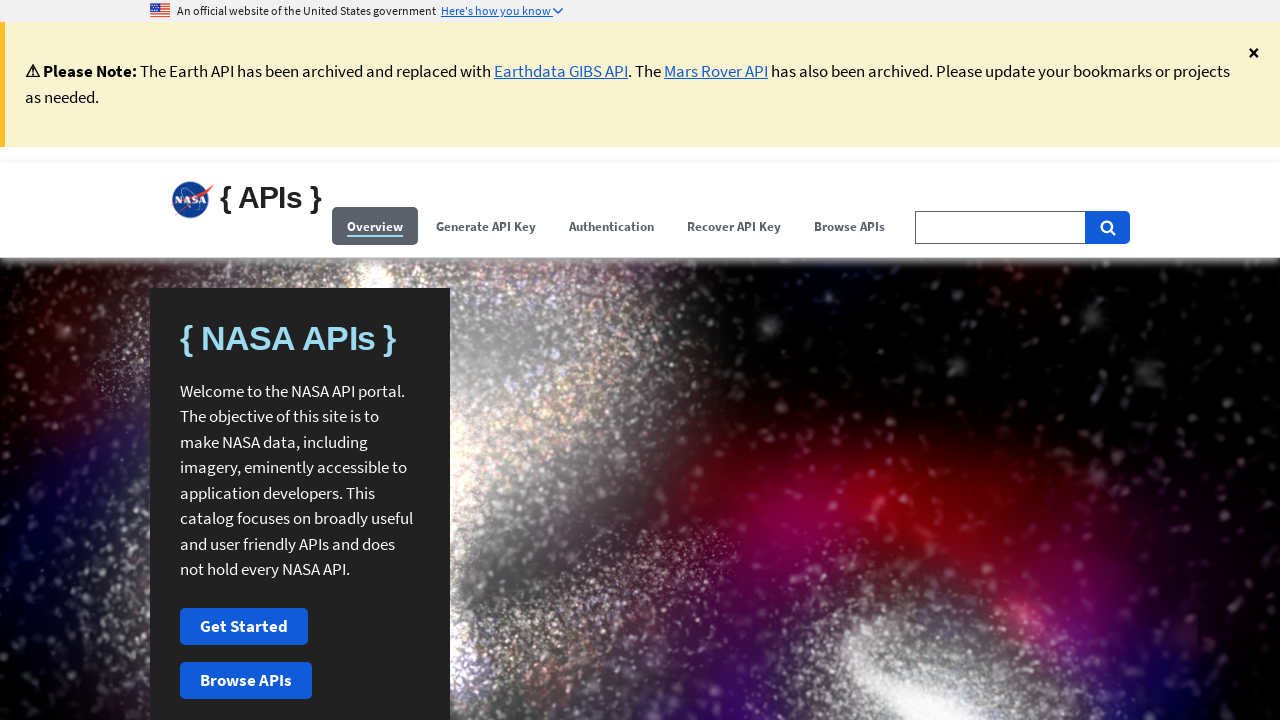

Filled last name field with 'Henderson' in shadow DOM
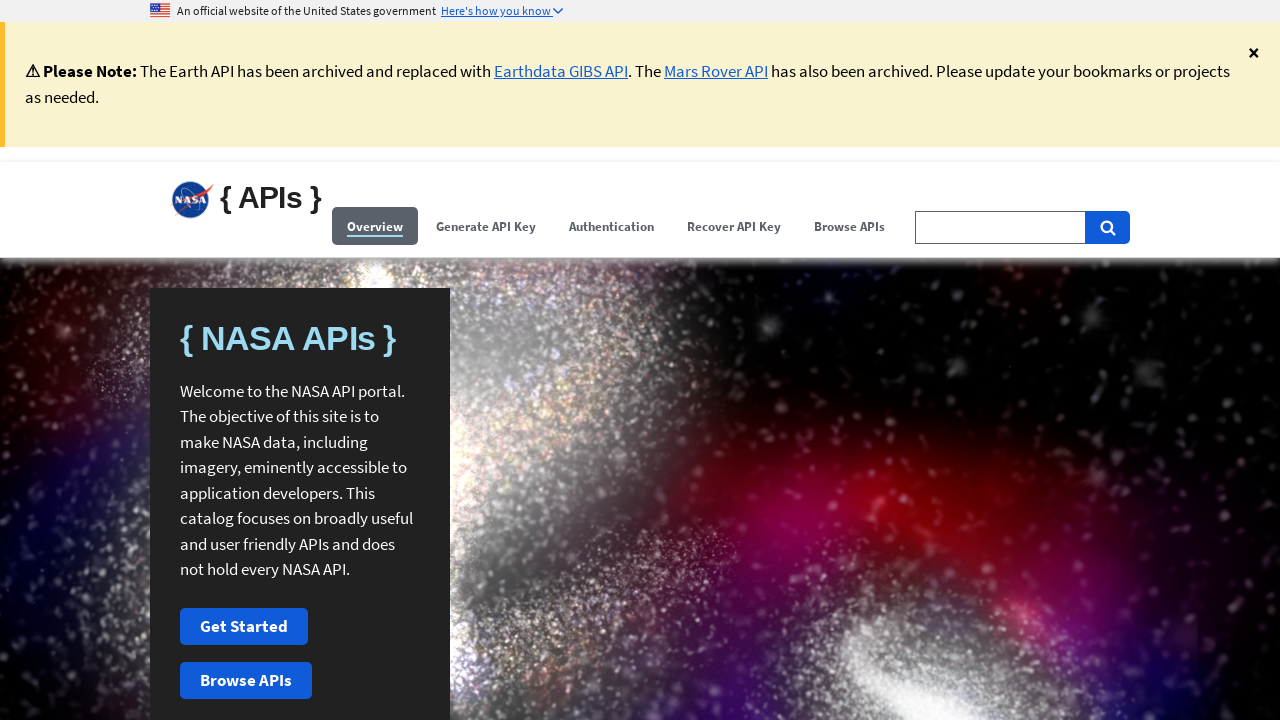

Filled email field with 'marcus.henderson87@example.com' in shadow DOM
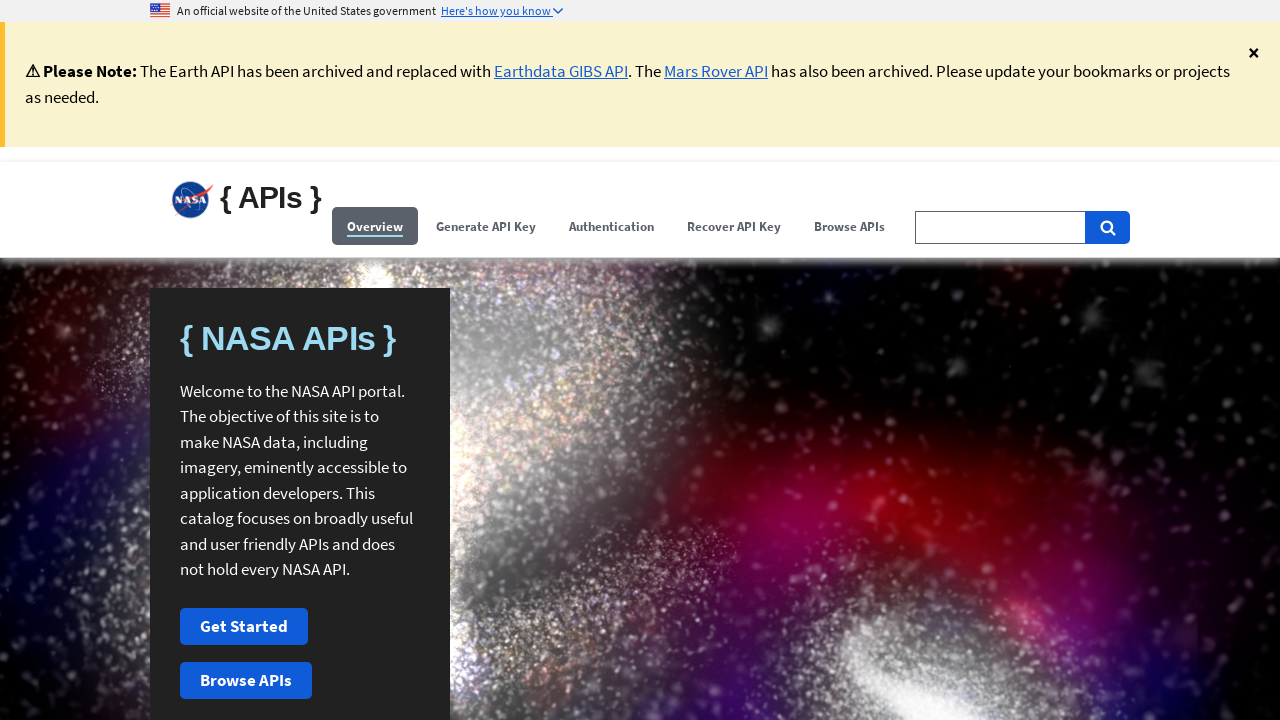

Clicked signup button in shadow DOM
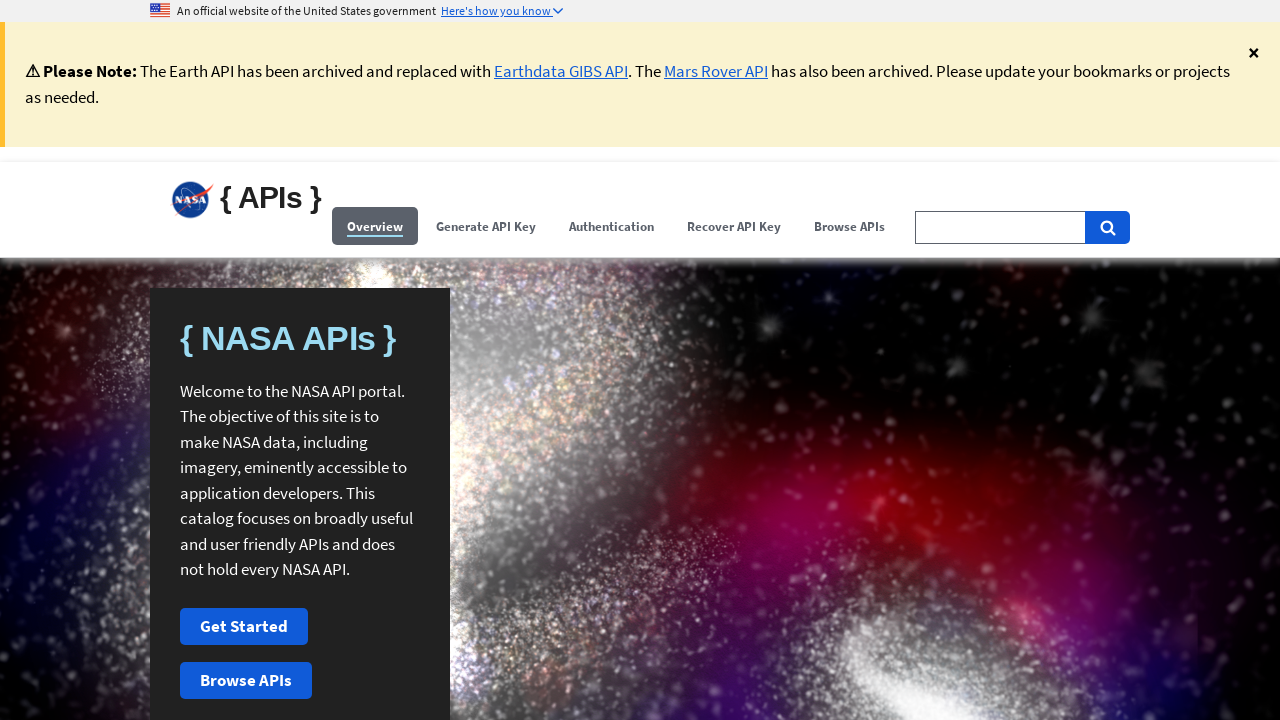

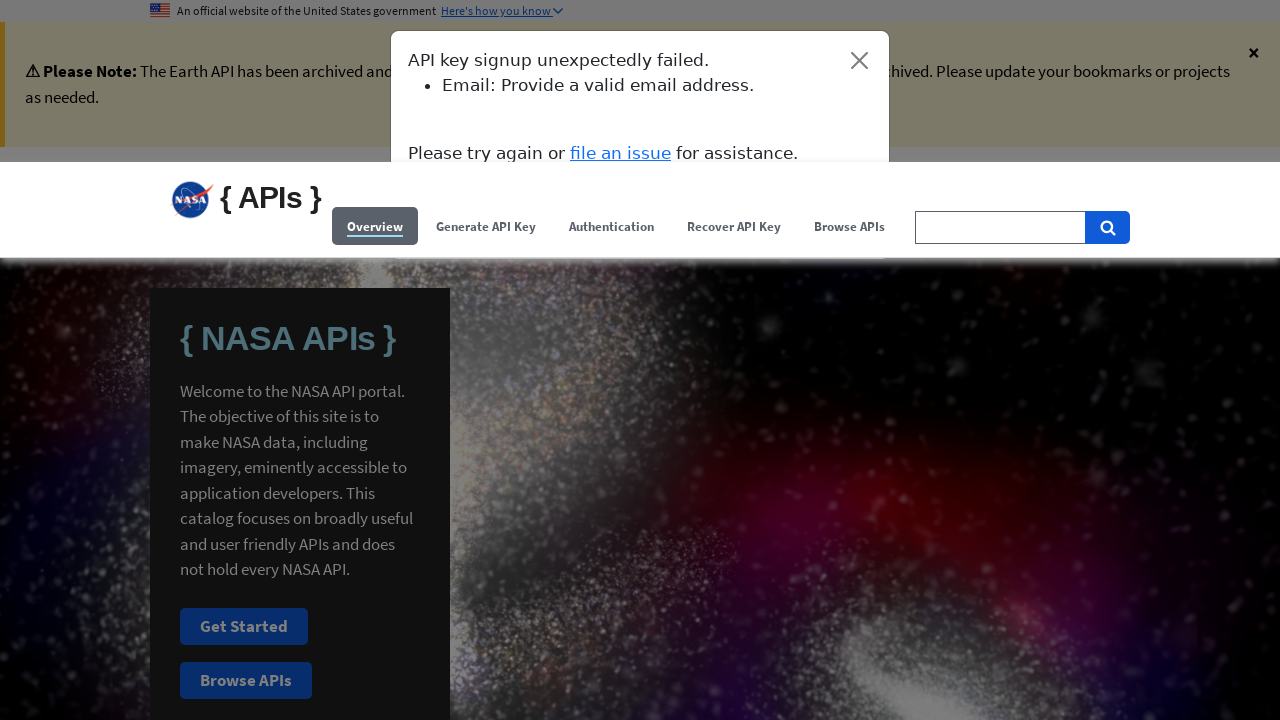